Opens a new browser window, switches to it to read content, then closes it and returns to the parent window

Starting URL: https://demoqa.com/browser-windows

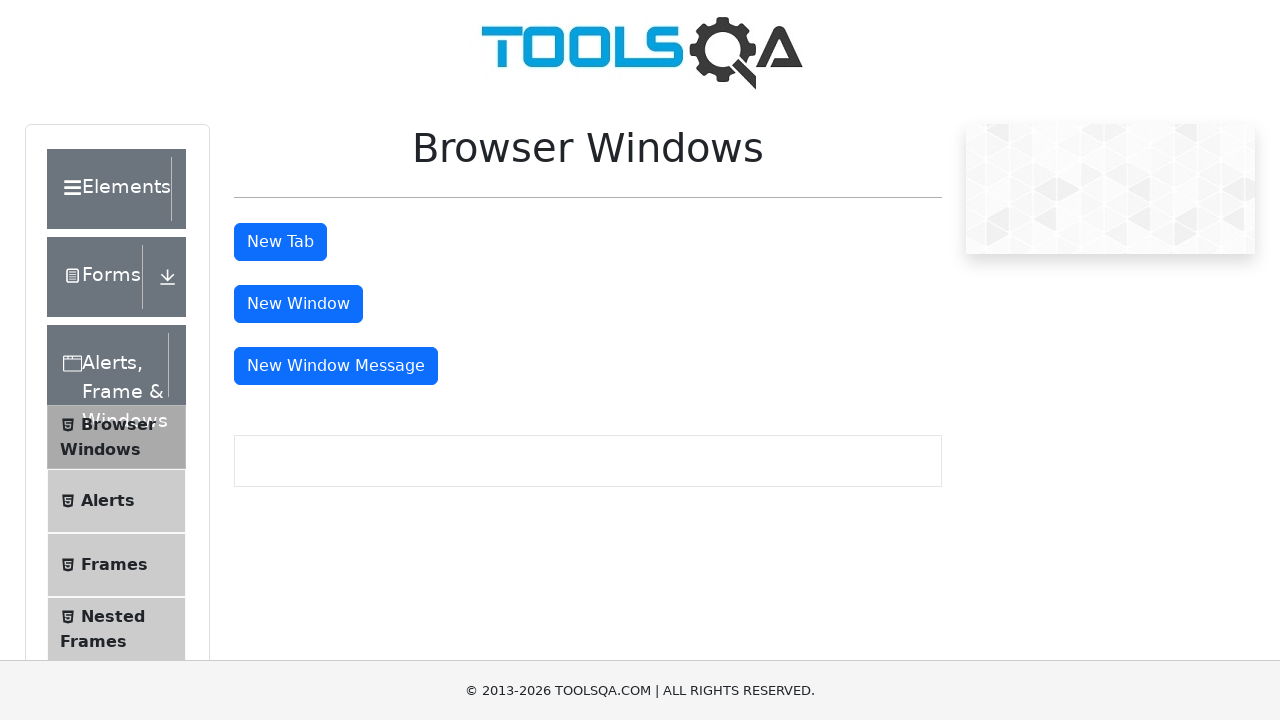

Clicked button to open new browser window at (298, 304) on #windowButton
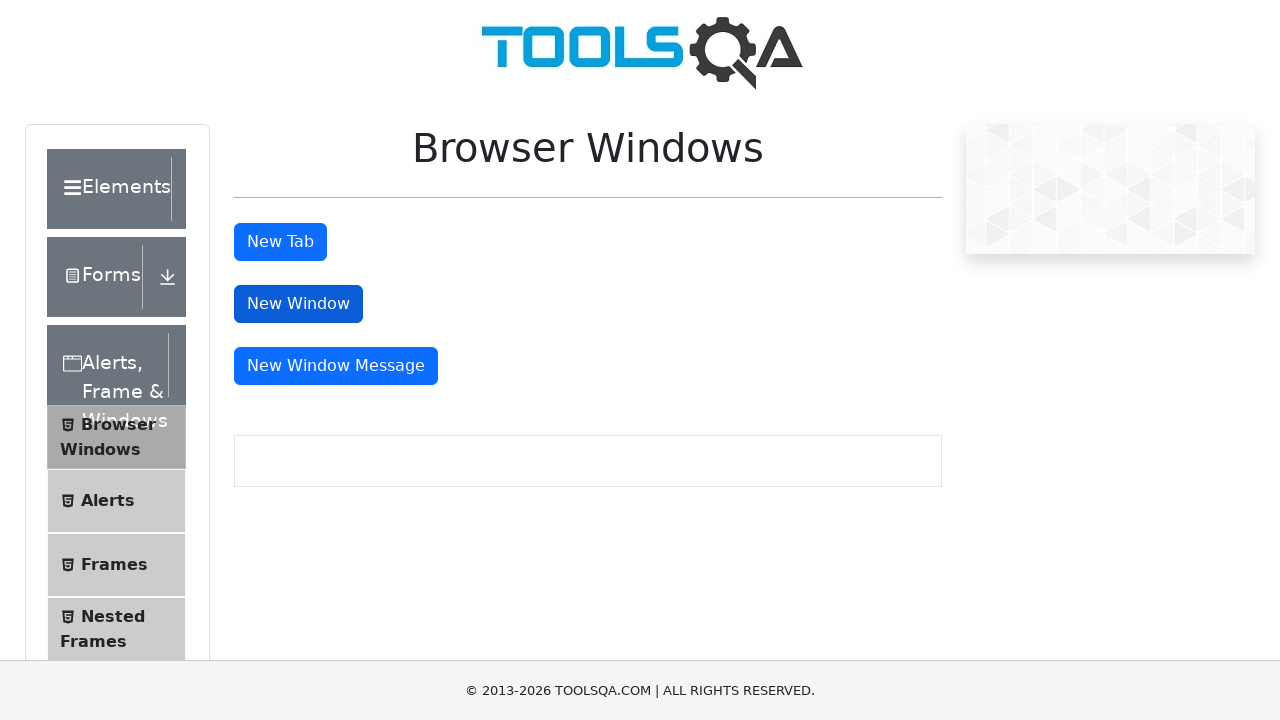

New browser window opened and captured
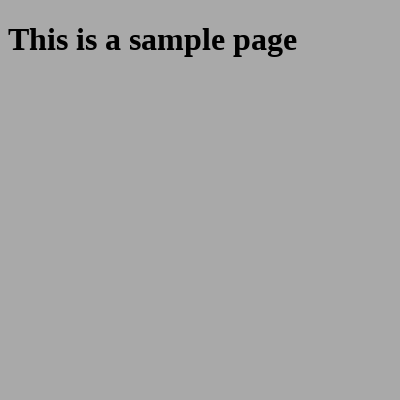

New window page loaded completely
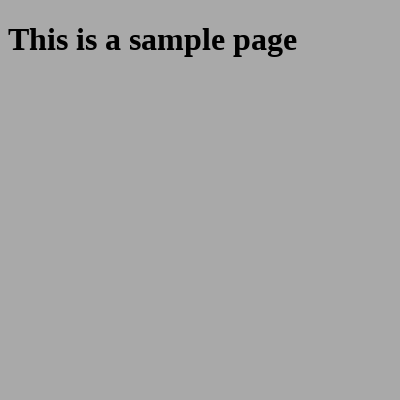

Retrieved text from new window: 'This is a sample page'
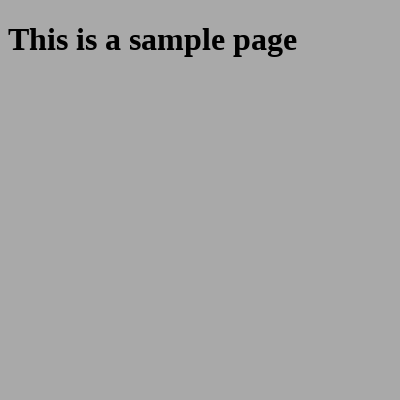

Closed new browser window and returned to parent window
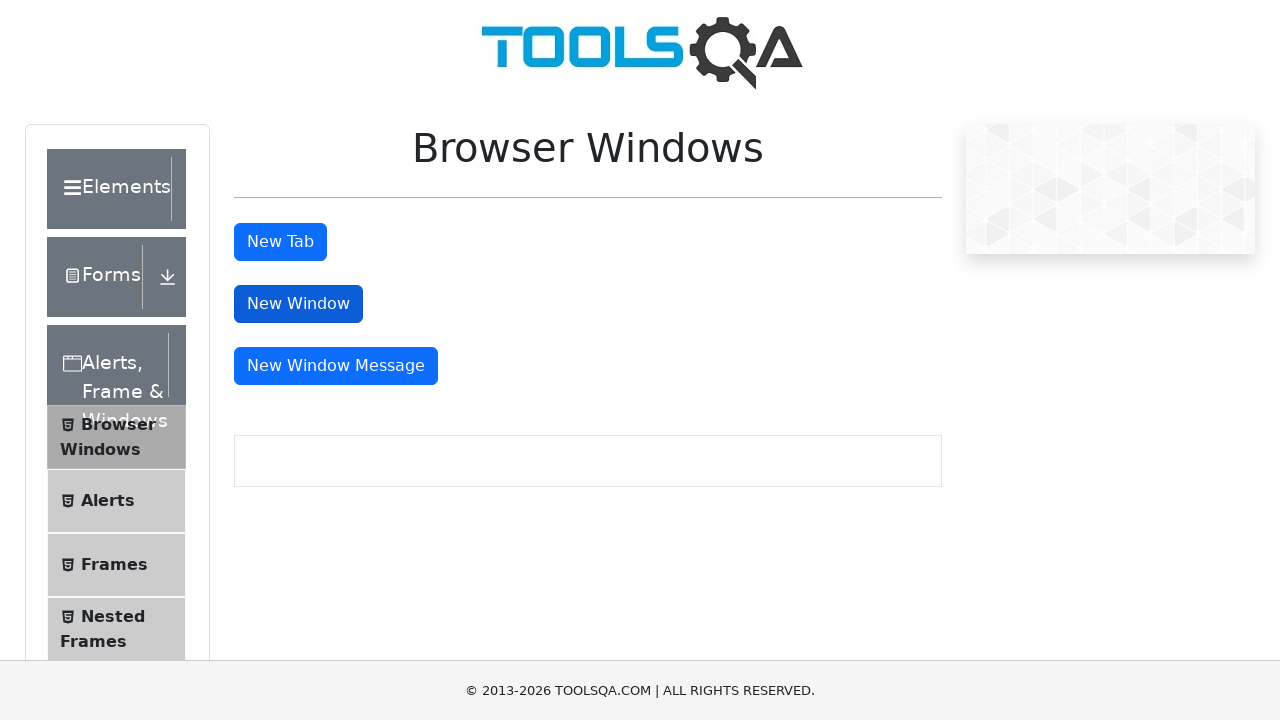

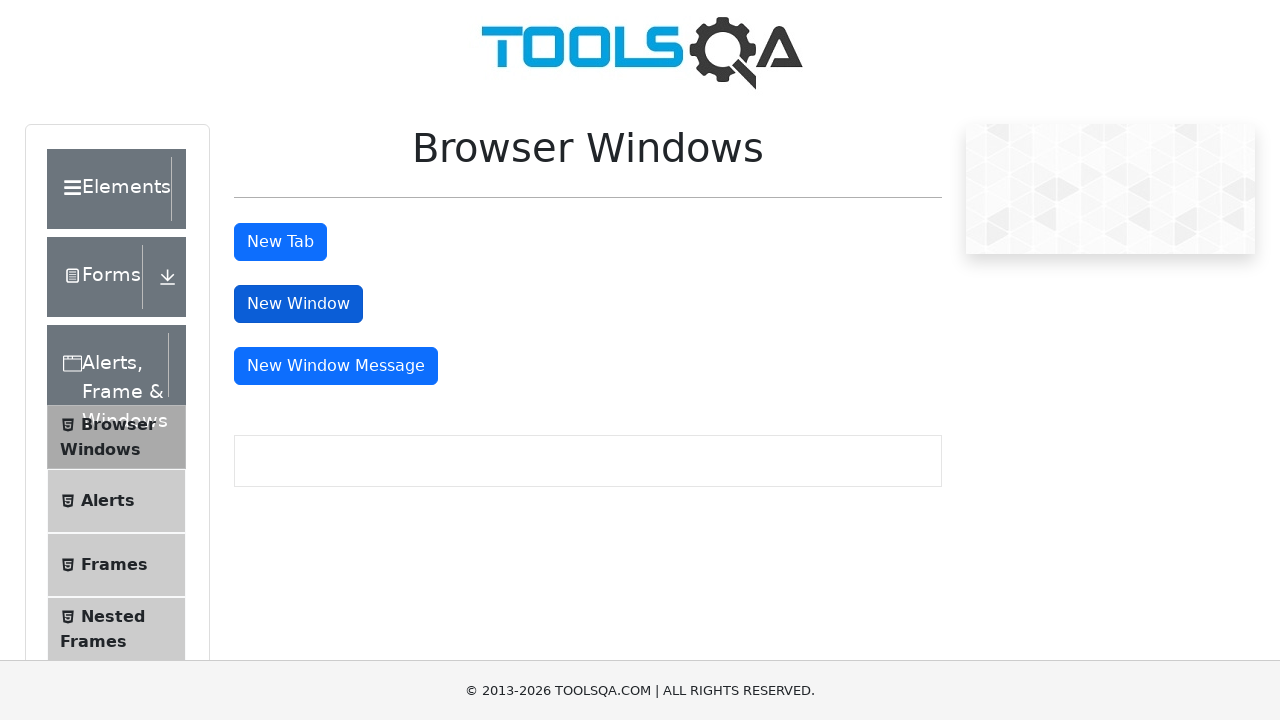